Verifies that the page title is not "youtube" (lowercase), confirming case sensitivity

Starting URL: https://www.youtube.com

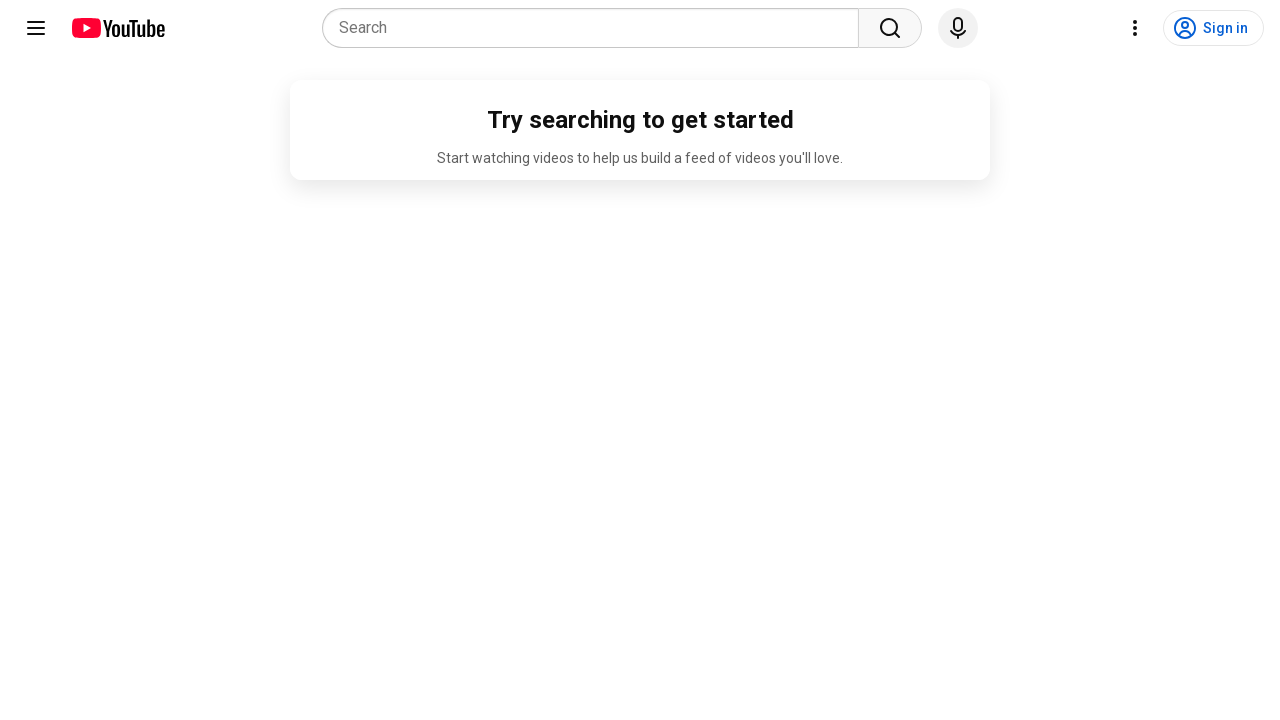

Navigated to https://www.youtube.com
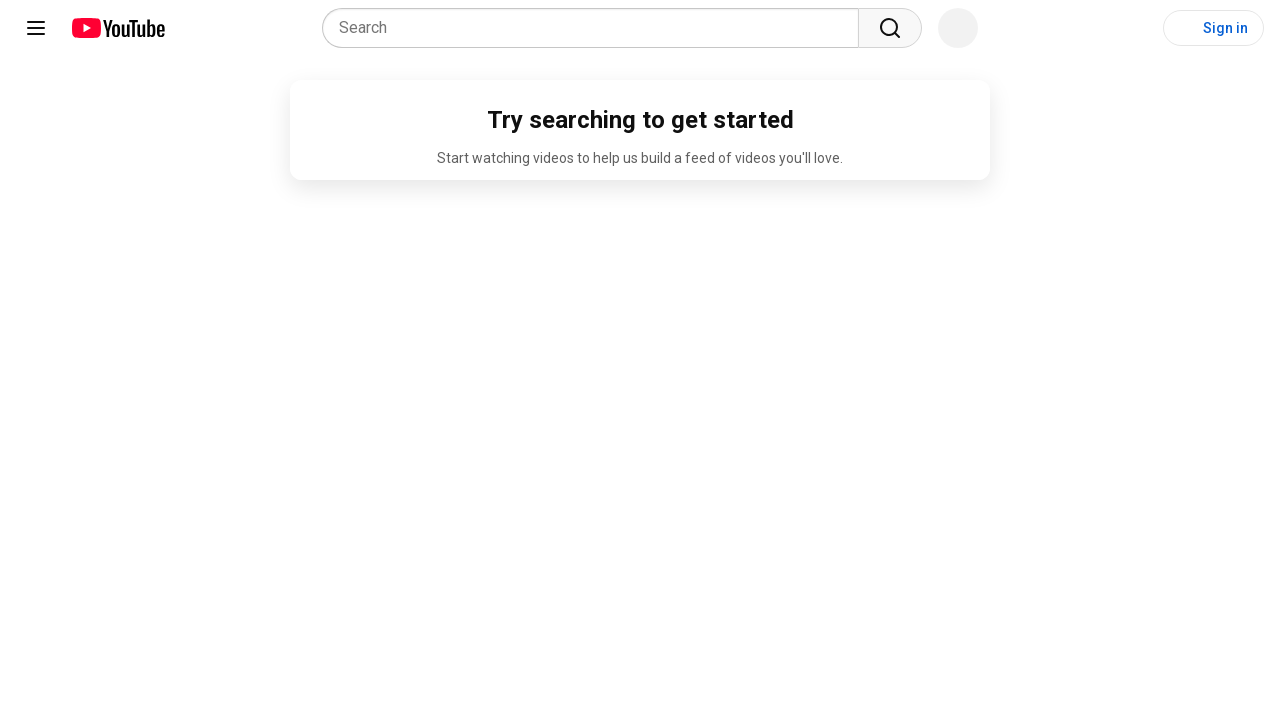

Verified page title is not 'youtube' (lowercase), confirming case sensitivity
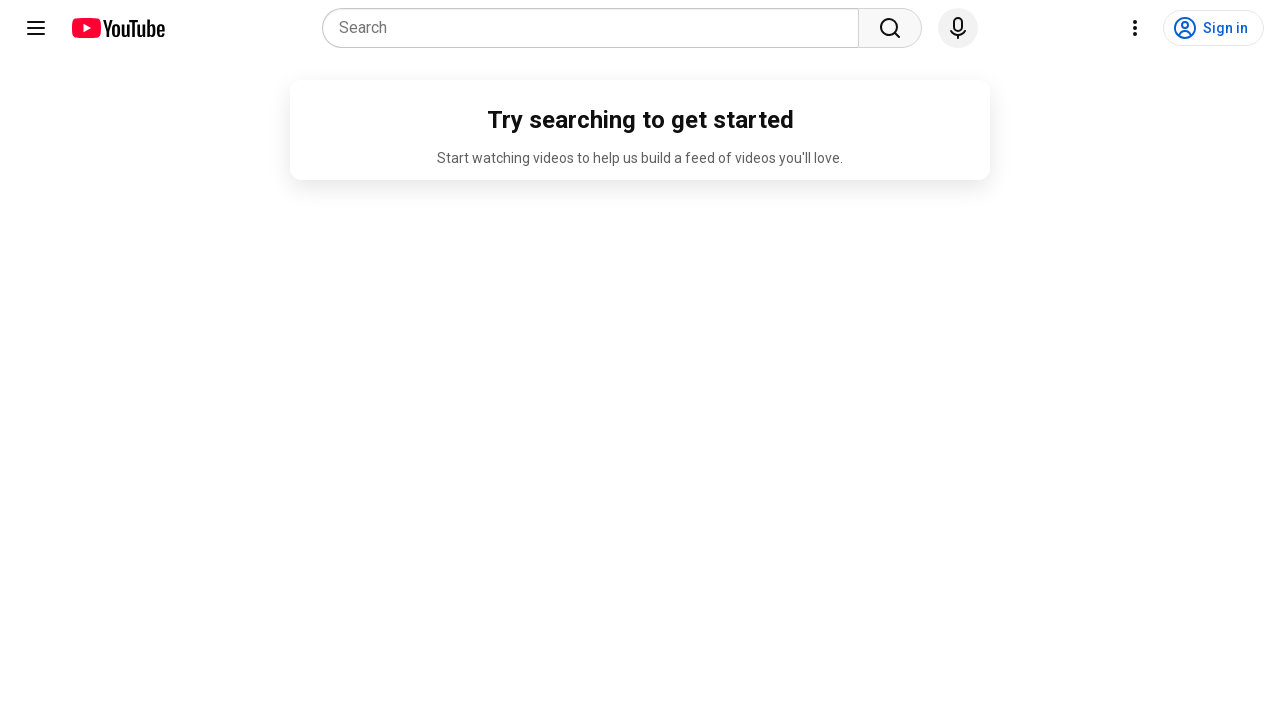

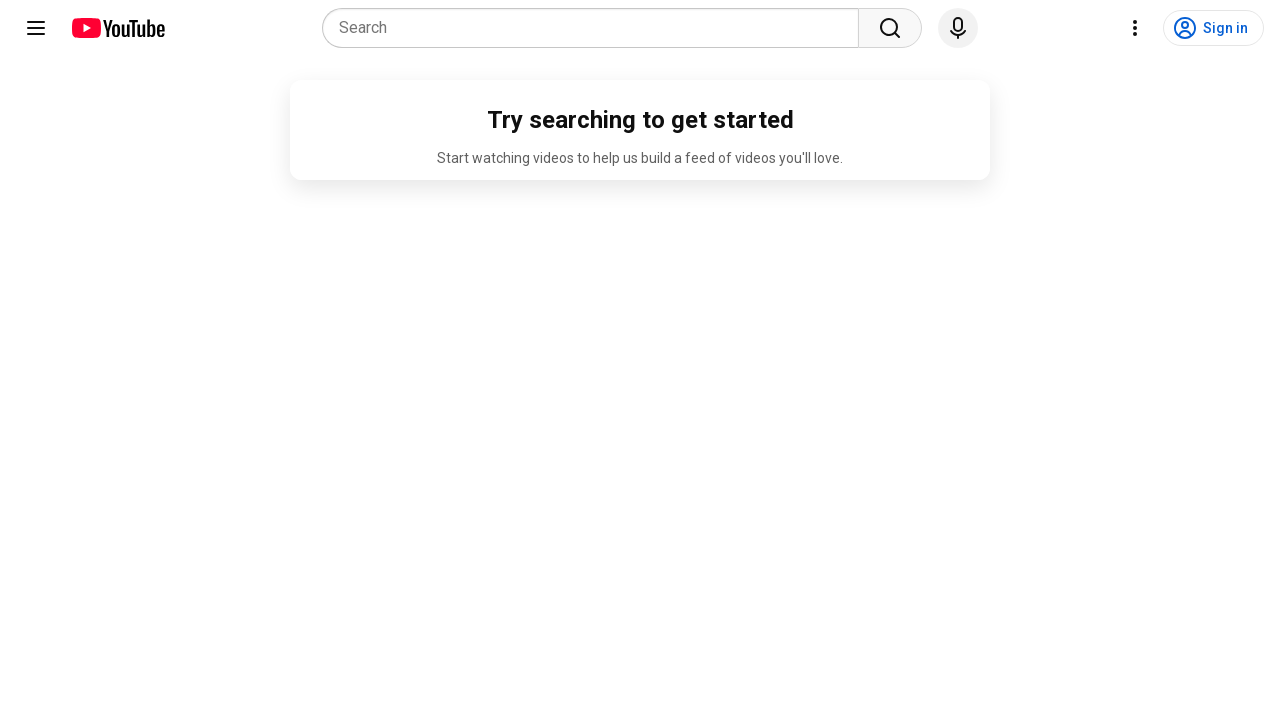